Tests file upload functionality by uploading a file and verifying it appears in the uploaded files list

Starting URL: https://the-internet.herokuapp.com/upload

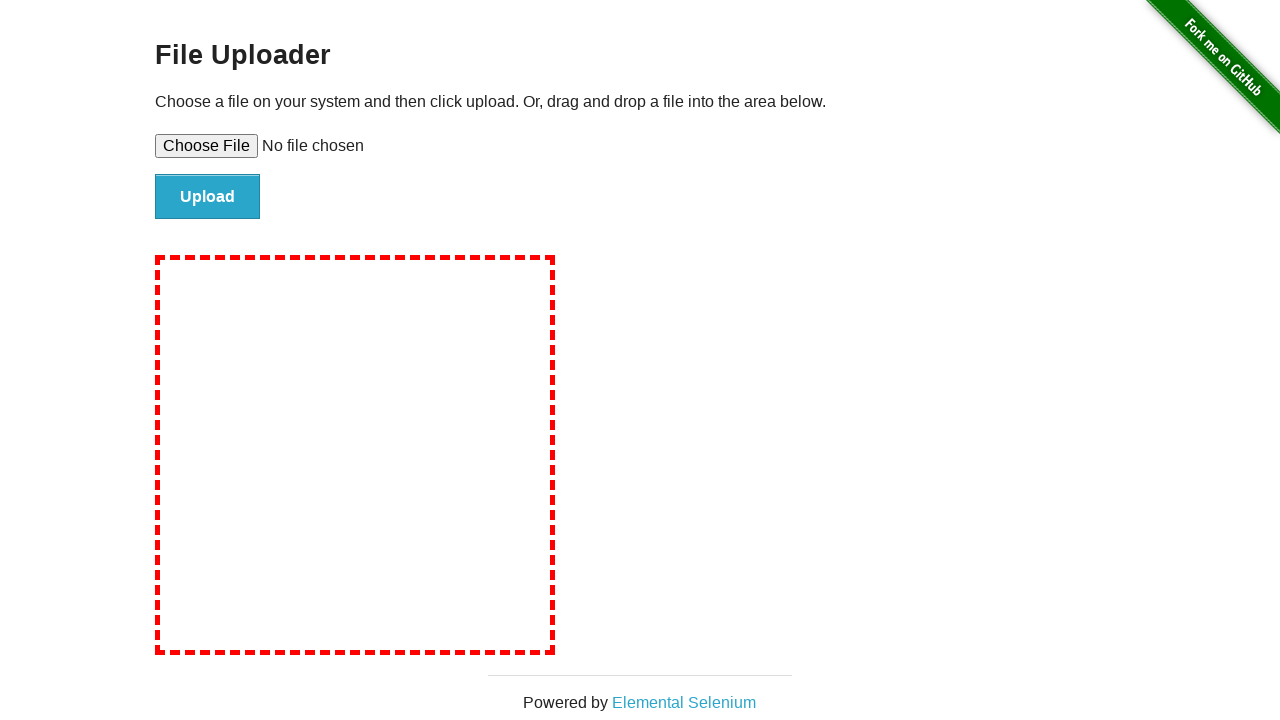

Created temporary test file with sample text
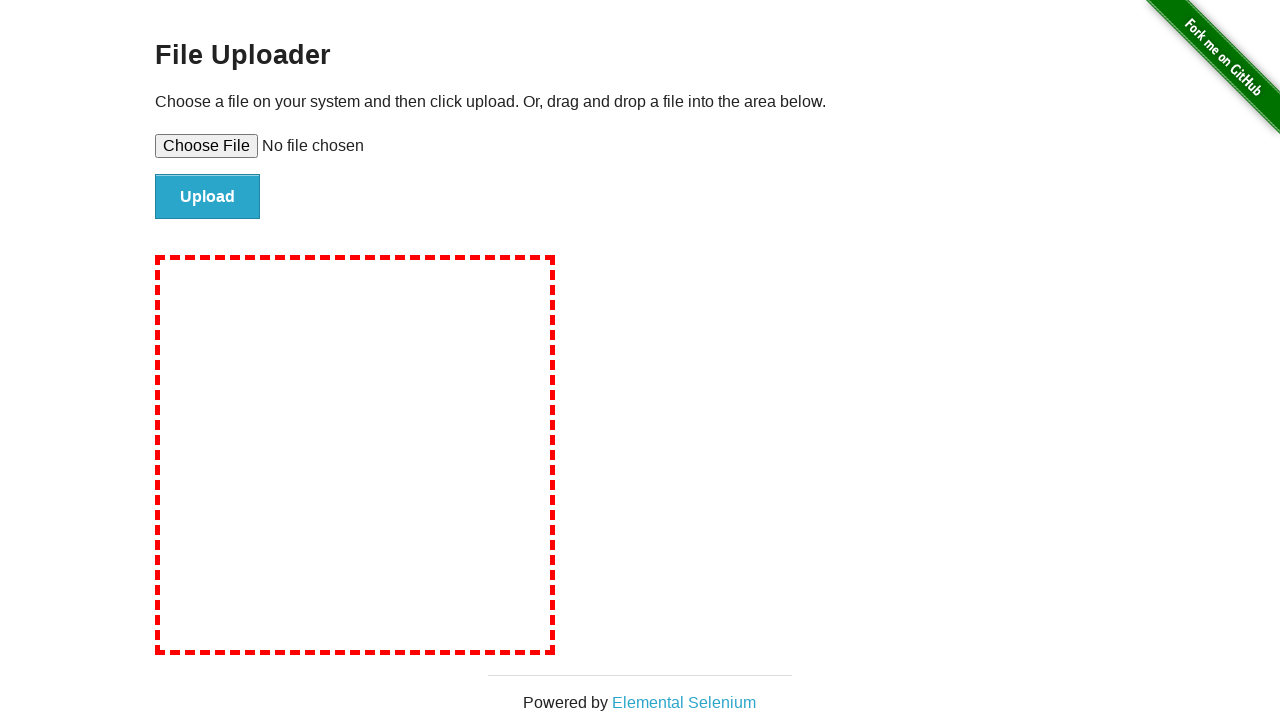

Set file input with temporary file: tmpq0fqimeb.txt
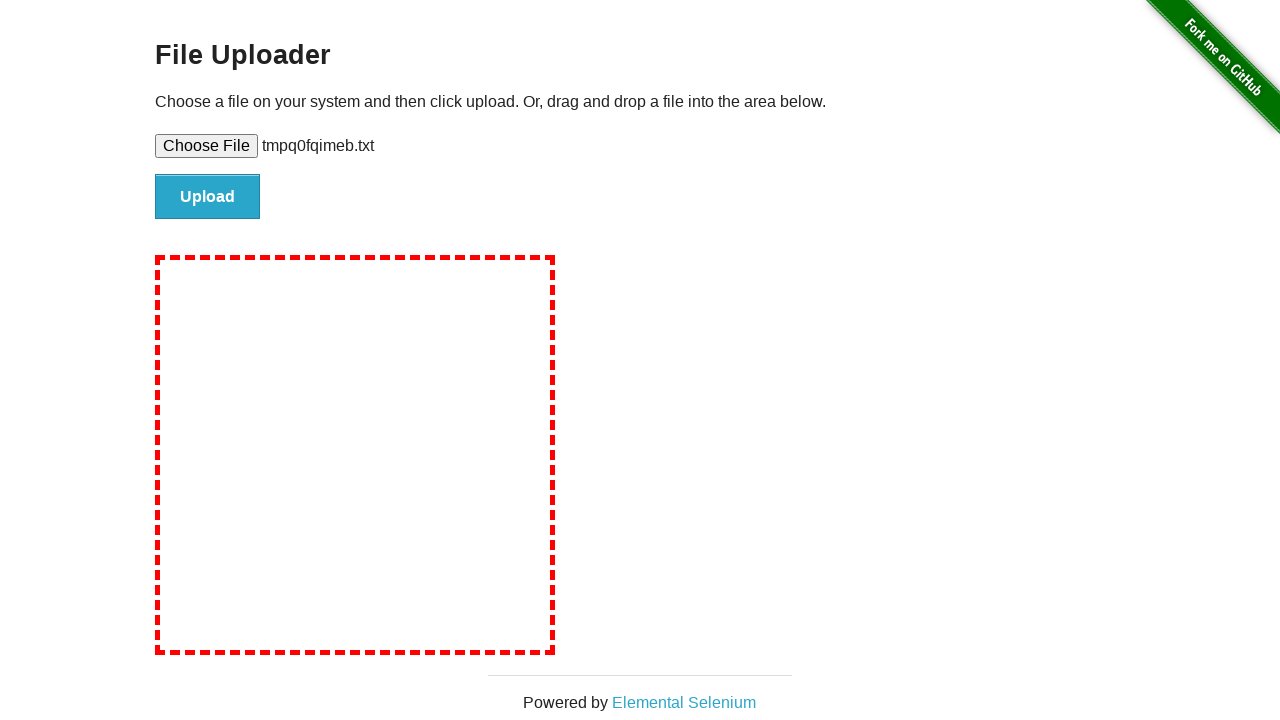

Clicked file submit button at (208, 197) on #file-submit
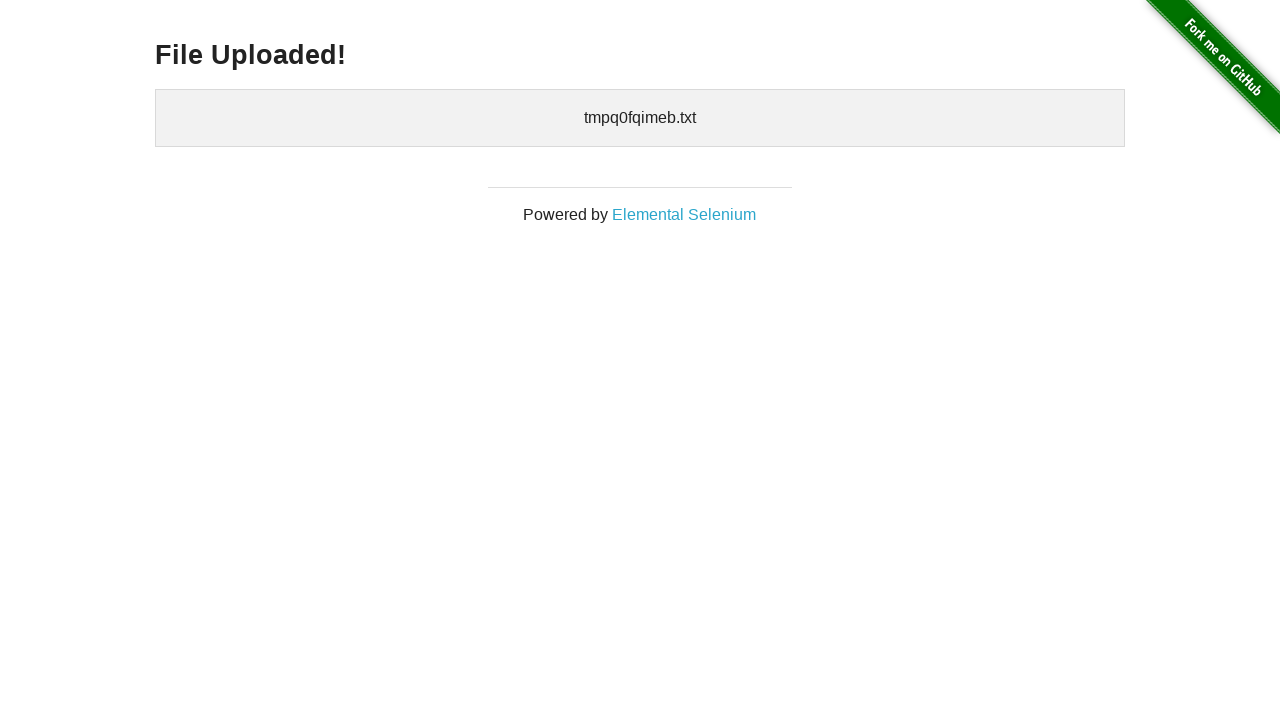

Retrieved uploaded files text: tmpq0fqimeb.txt
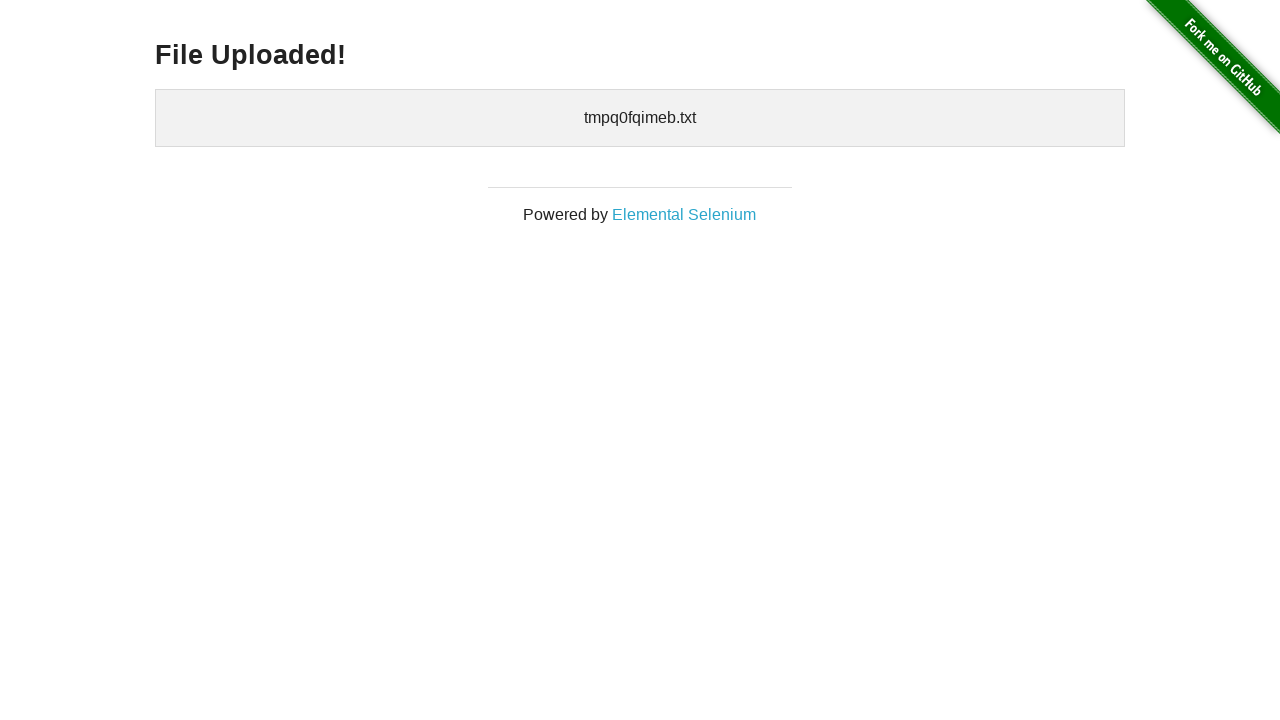

Verified uploaded file name matches: tmpq0fqimeb.txt
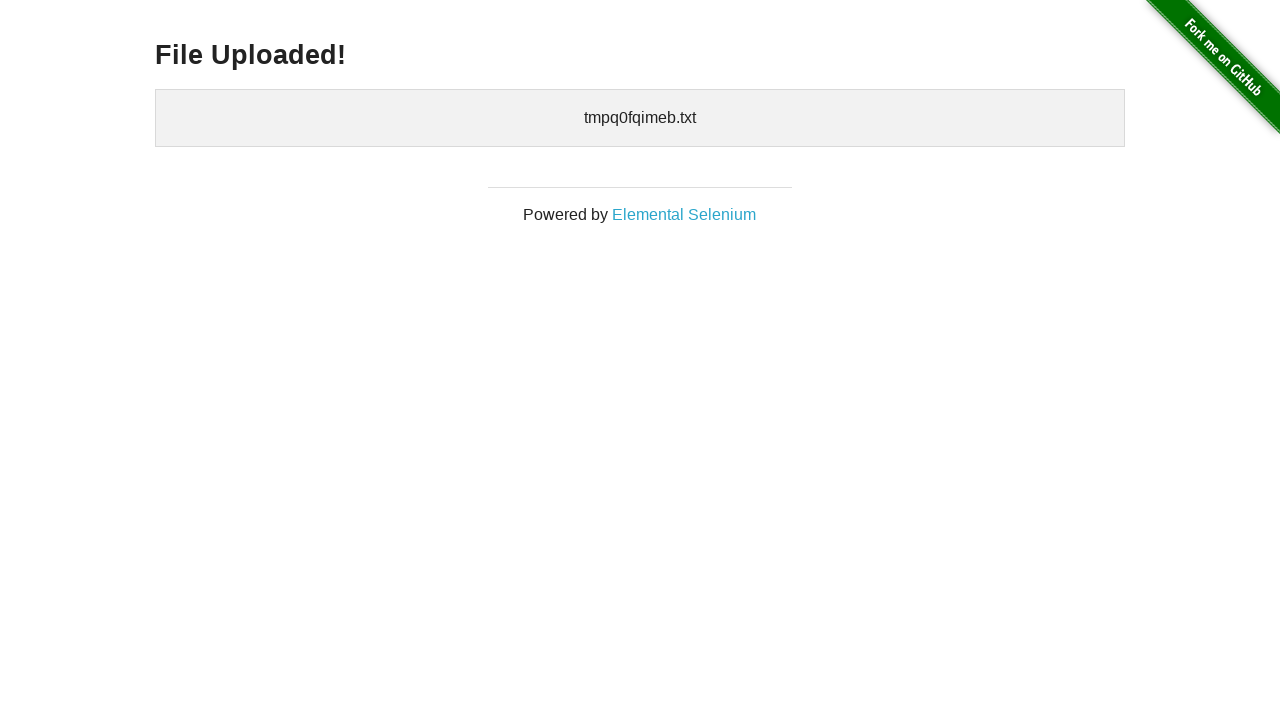

Navigated to download page
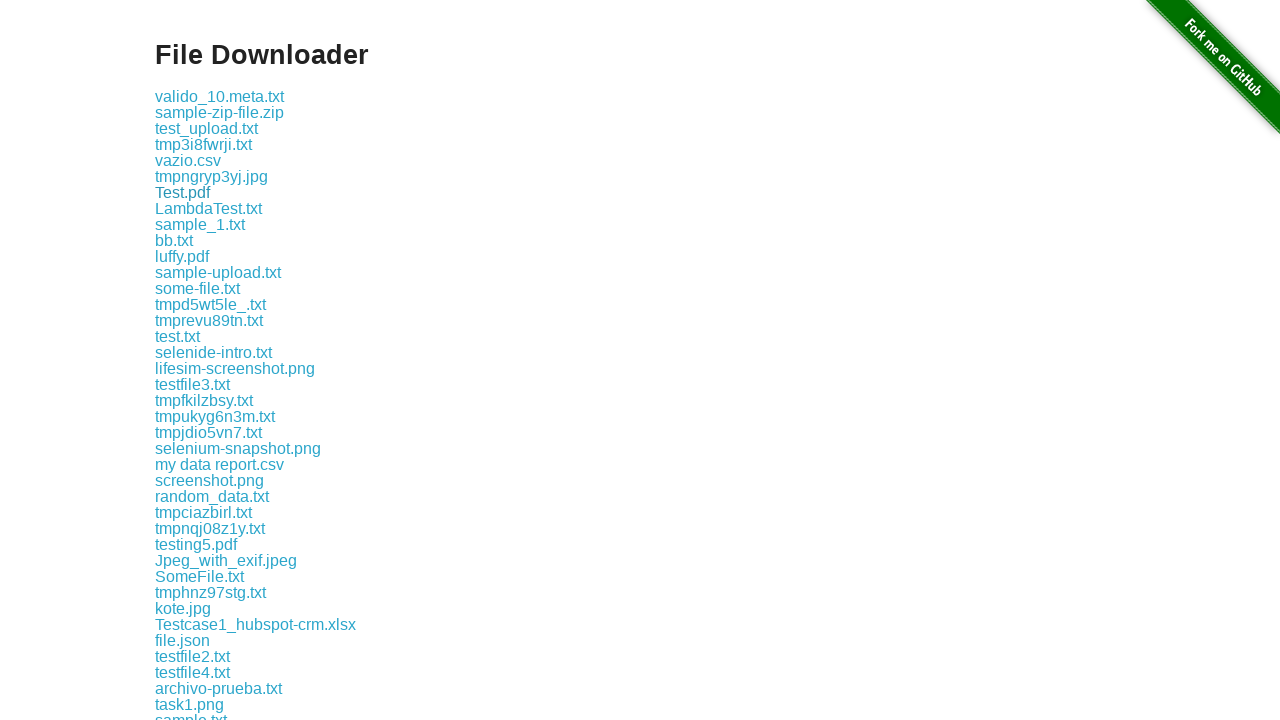

Verified uploaded file link is displayed on download page
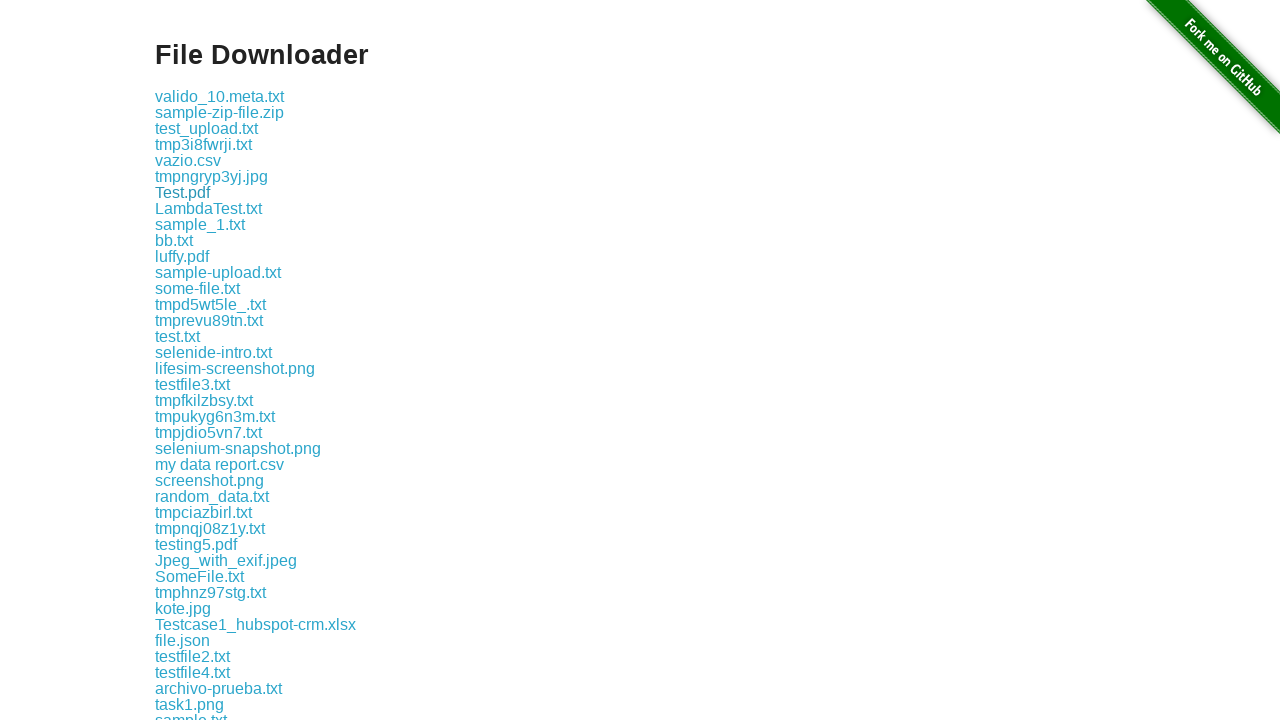

Cleaned up temporary test file
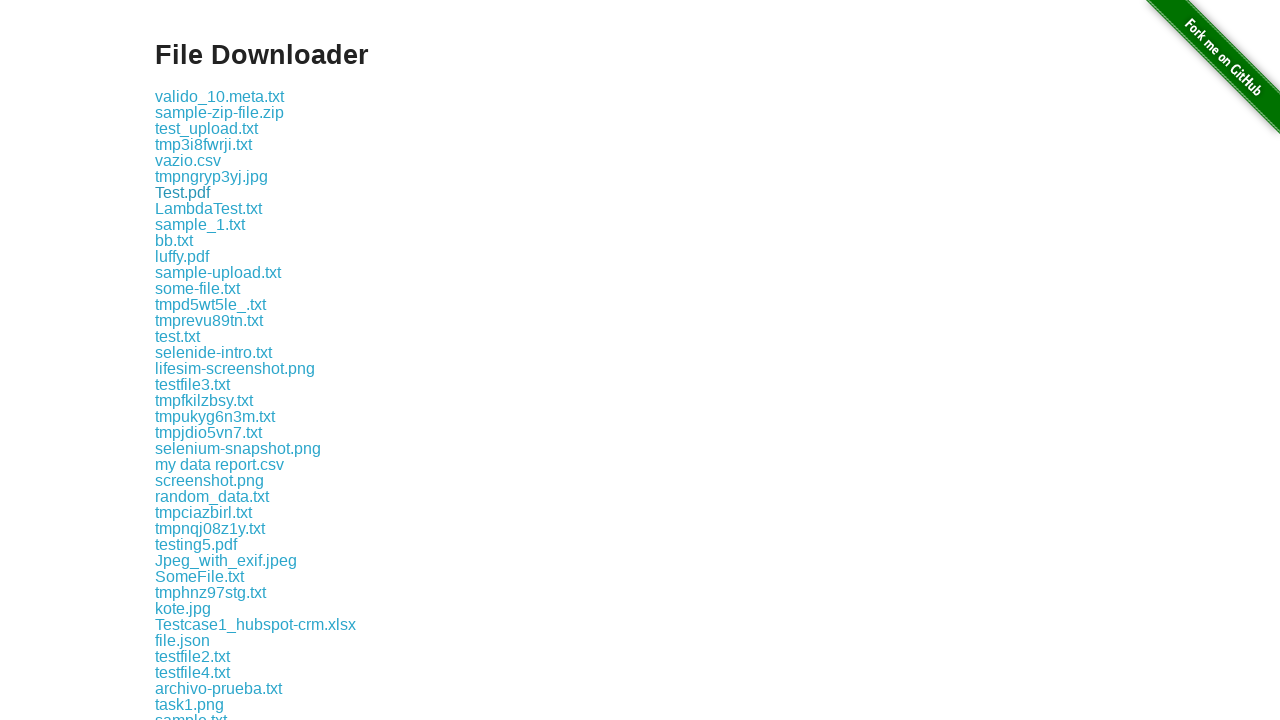

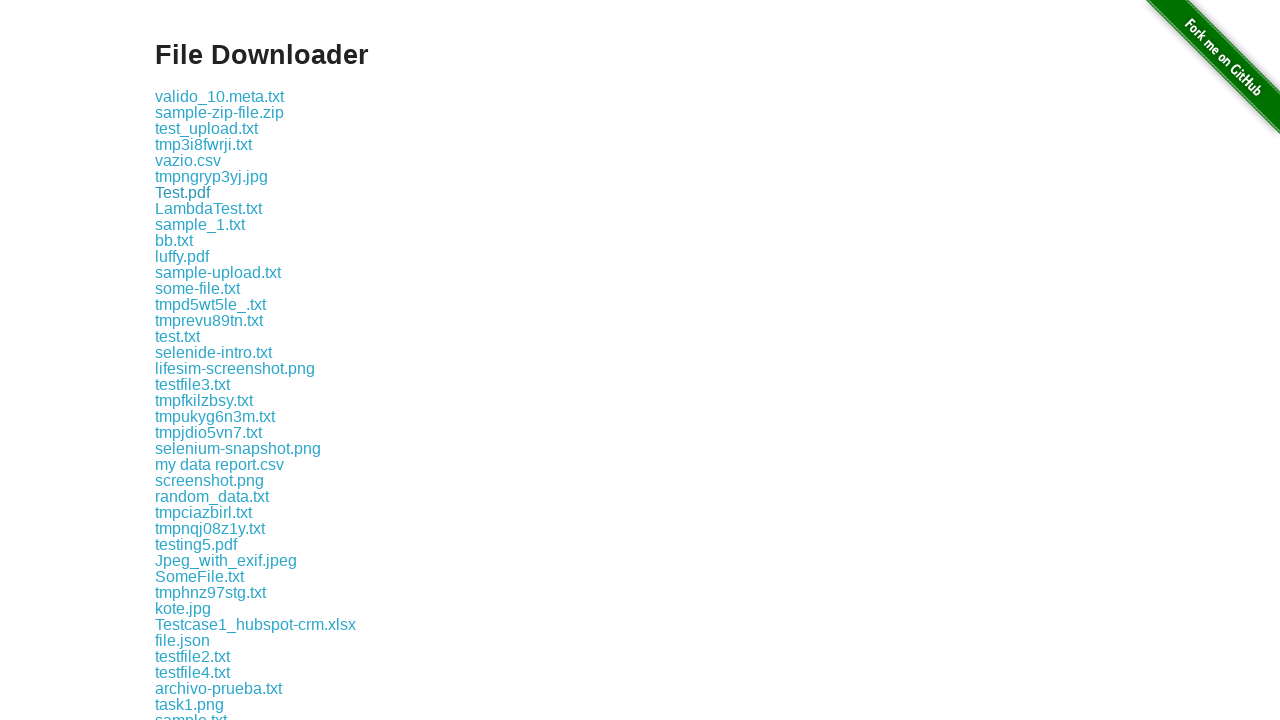